Tests that a button changes color after clicking and waiting for the color change to occur

Starting URL: https://demoqa.com/dynamic-properties

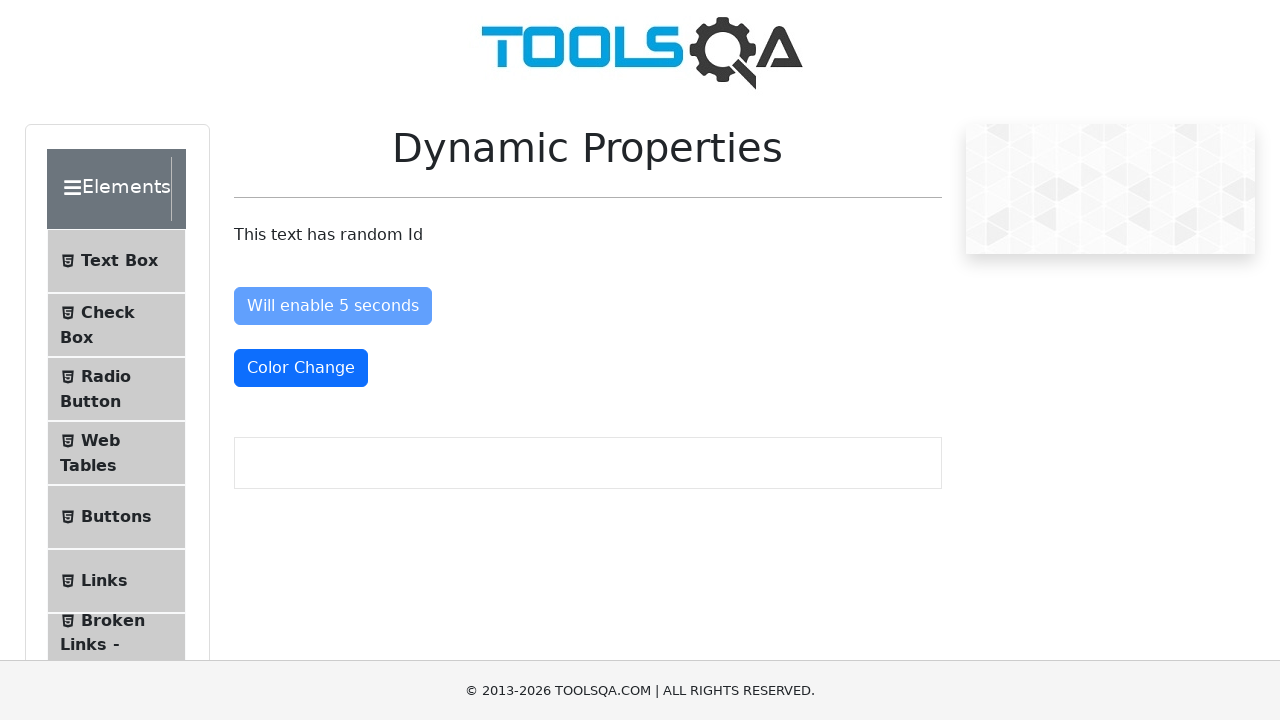

Clicked the color change button at (301, 368) on #colorChange
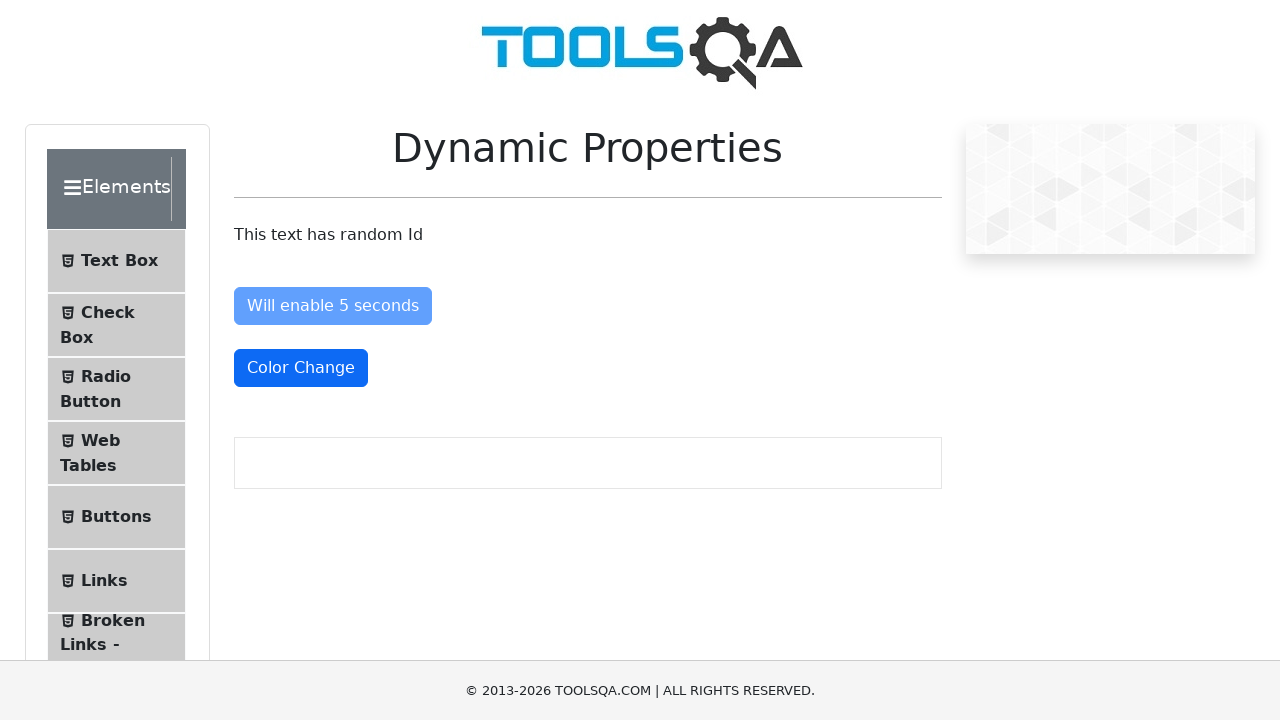

Waited 6 seconds for color change to occur
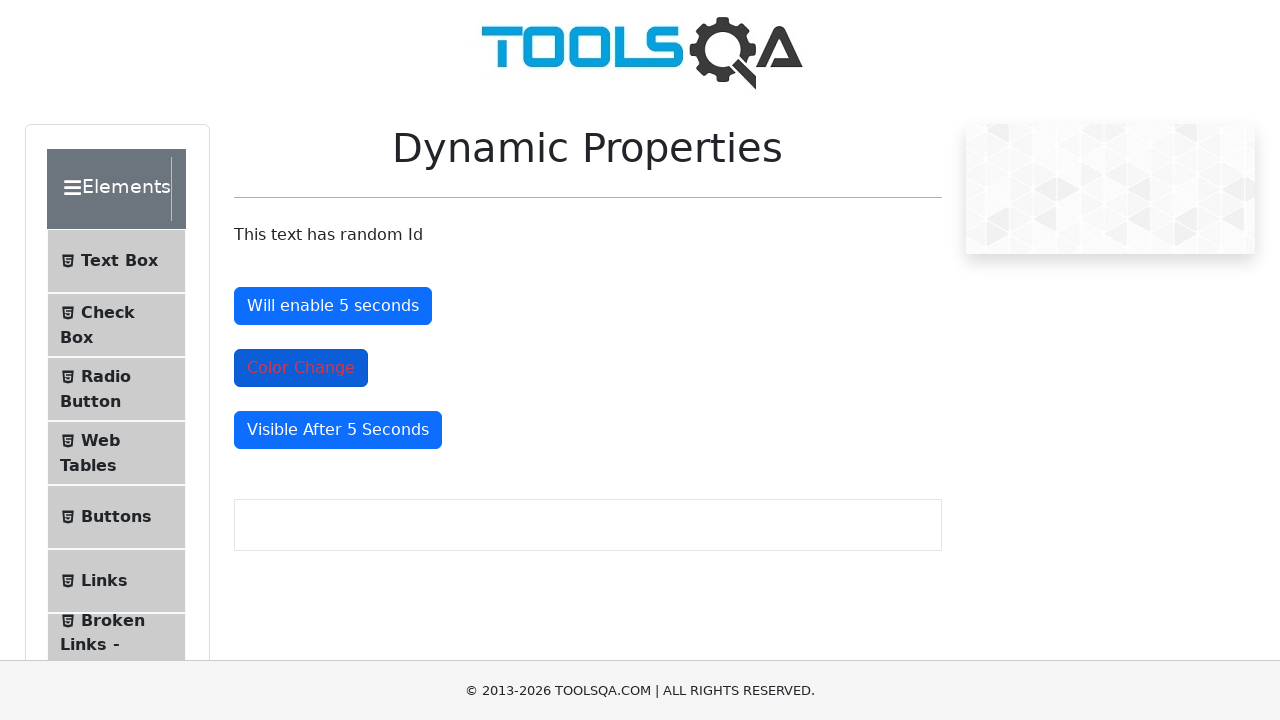

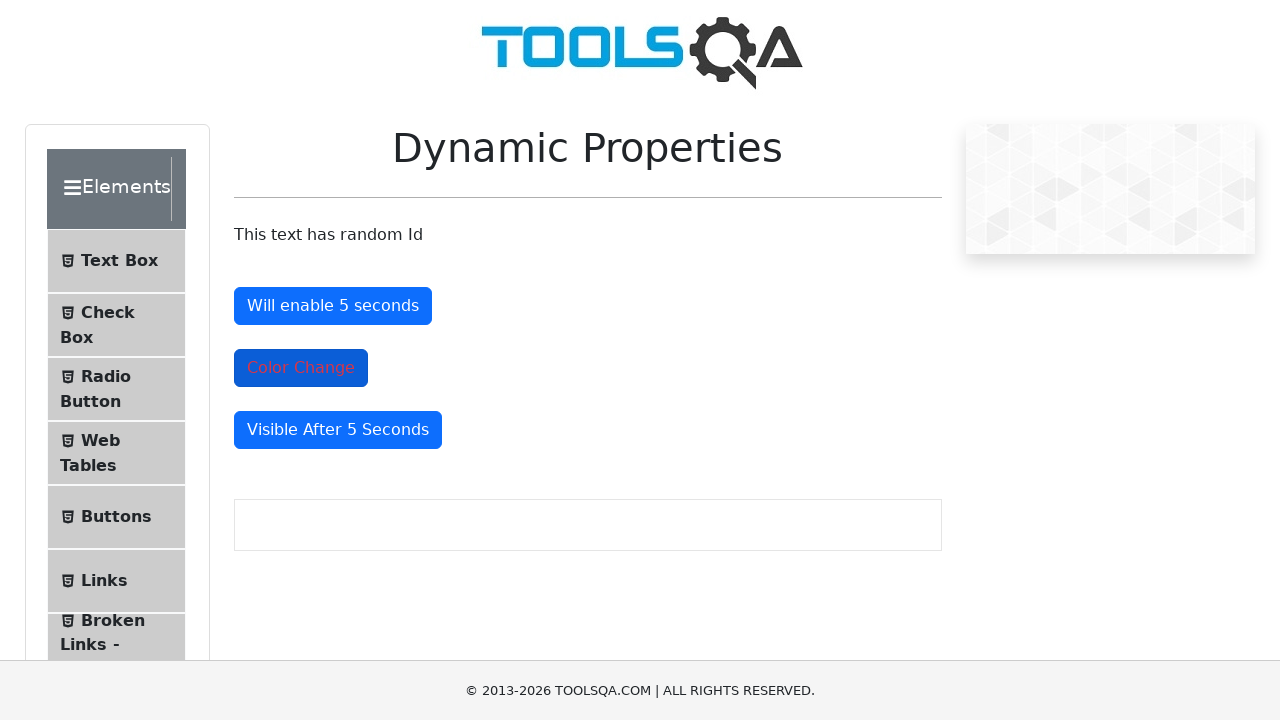